Tests an e-commerce flow by browsing products, adding an item to cart, and modifying quantity in the cart page

Starting URL: https://rahulshettyacademy.com/angularAppdemo/

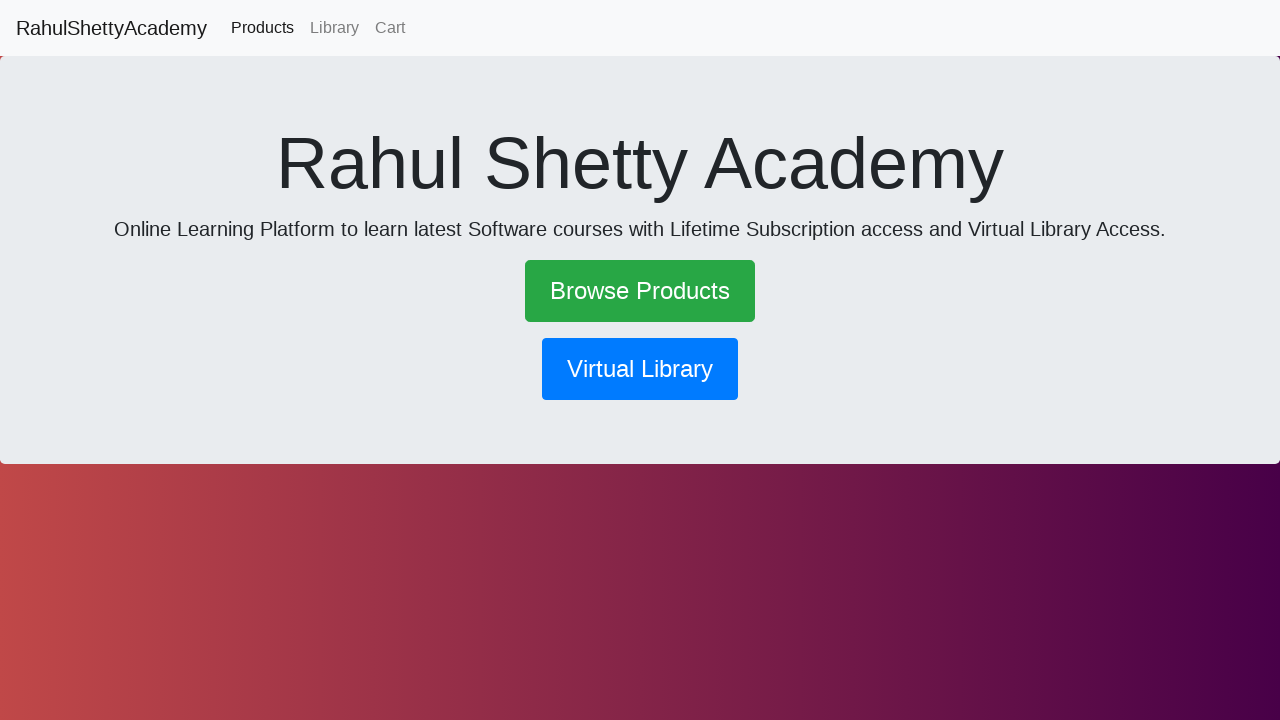

Clicked Browse Products link at (640, 291) on text=Browse Products
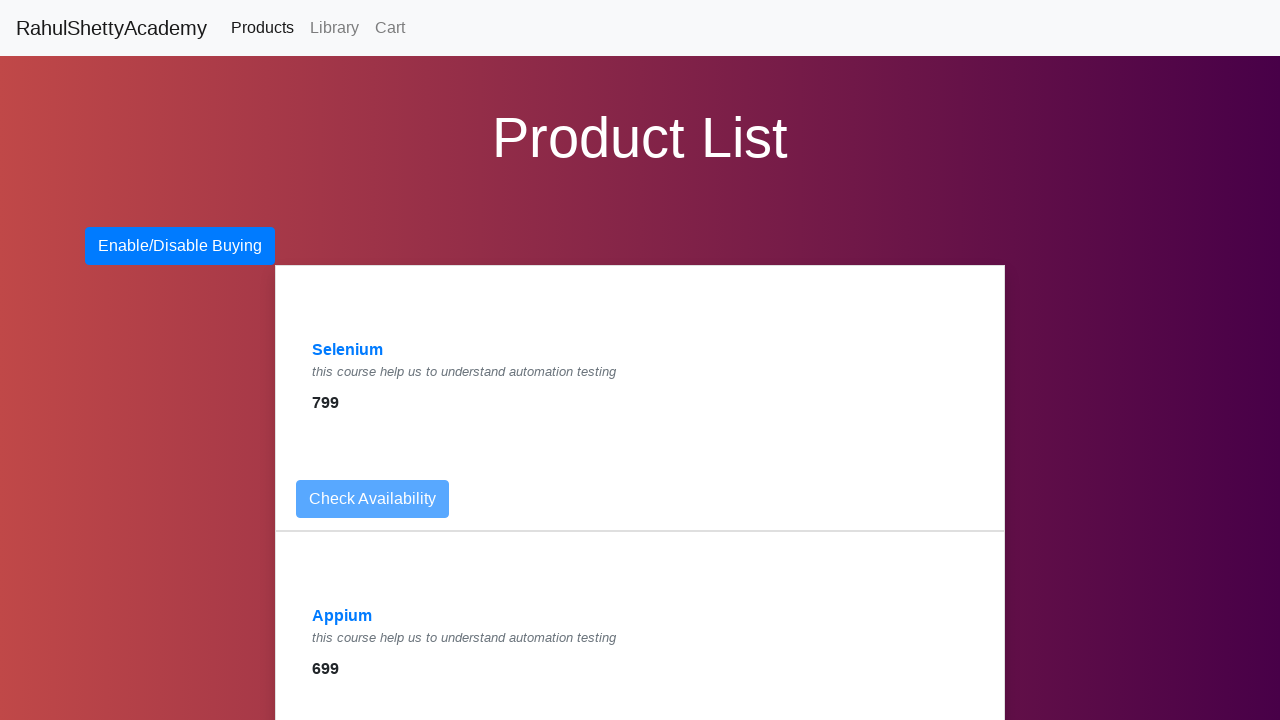

Clicked Selenium product at (348, 350) on text=Selenium
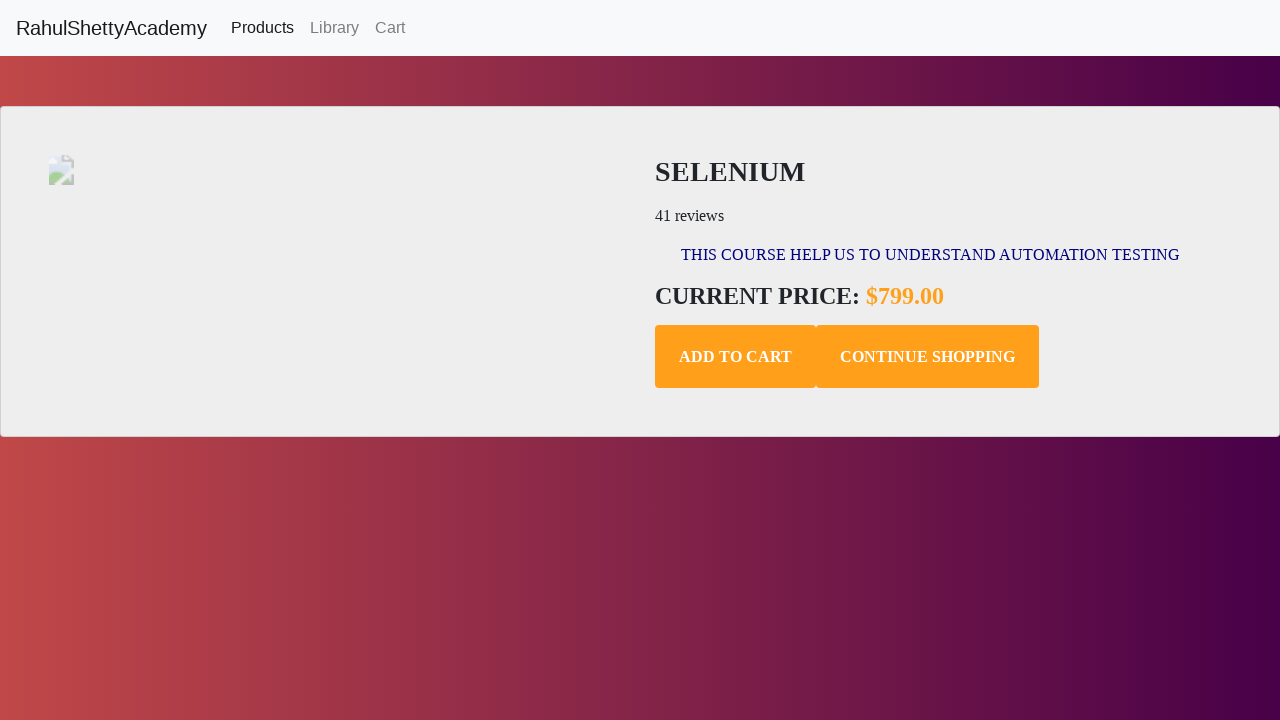

Clicked Add to Cart button at (736, 357) on .add-to-cart
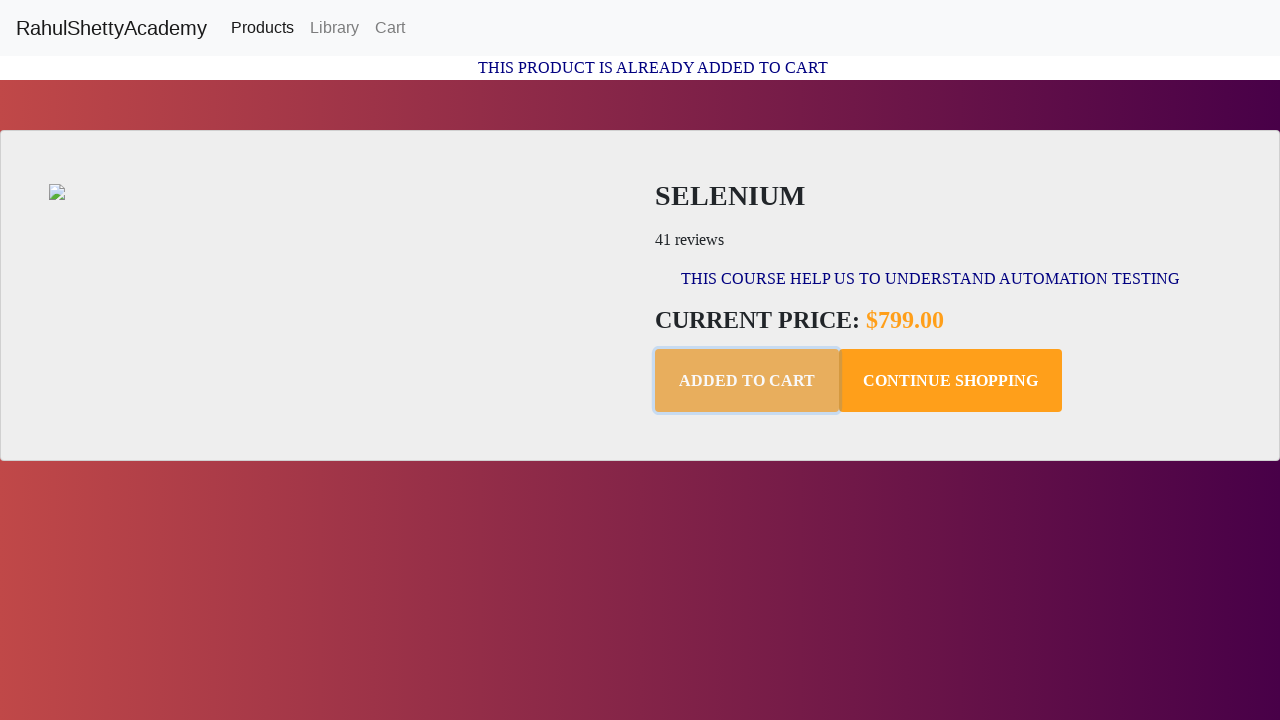

Navigated to Cart page at (390, 28) on text=Cart
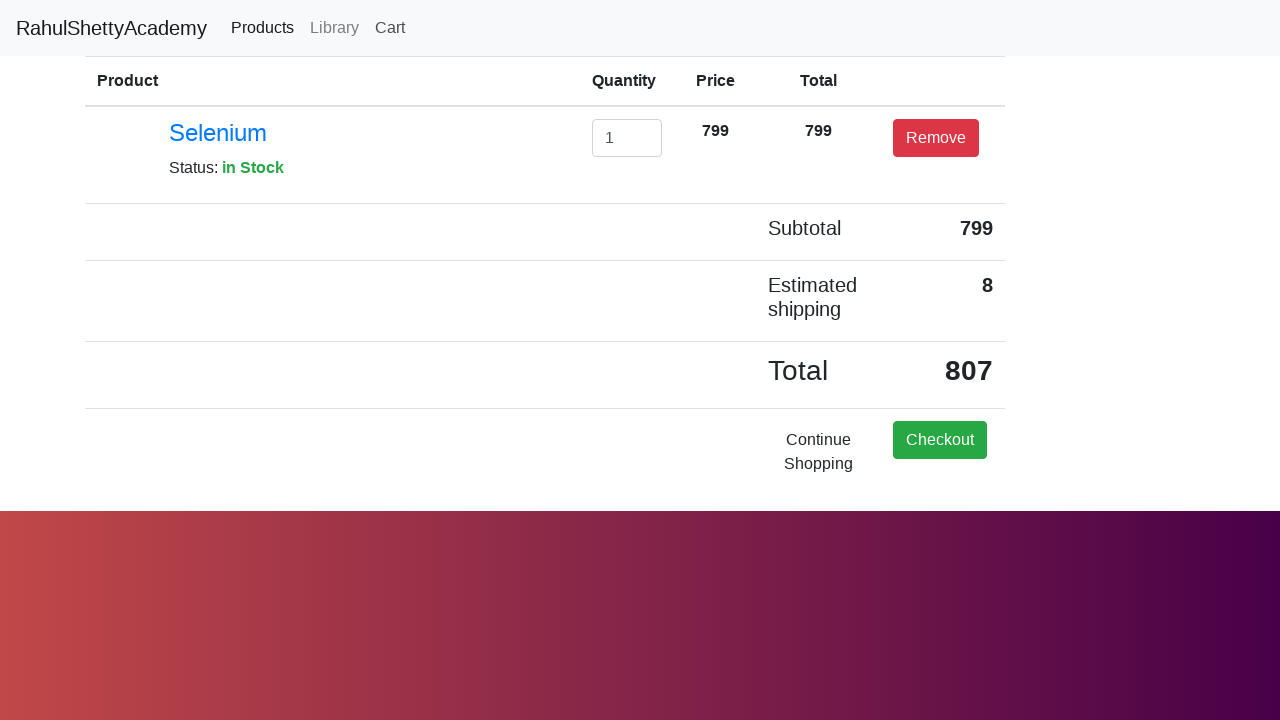

Cleared quantity input field on #exampleInputEmail1
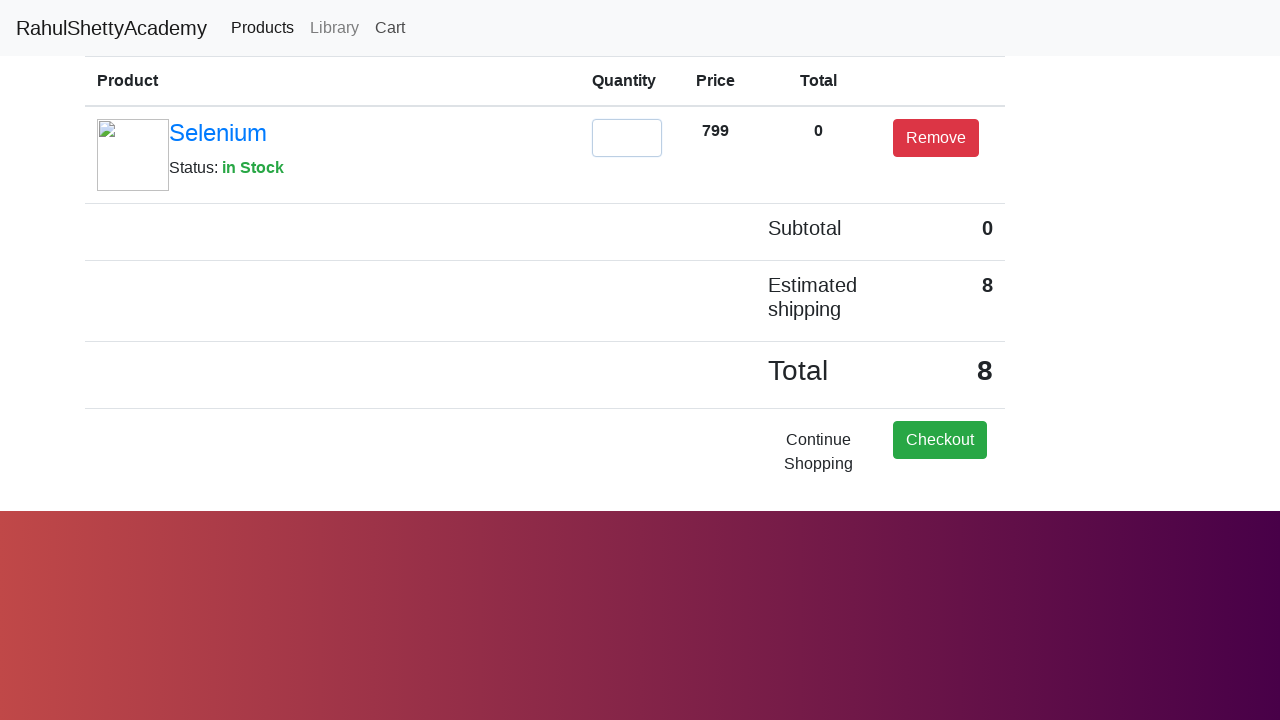

Entered quantity 2 in input field on #exampleInputEmail1
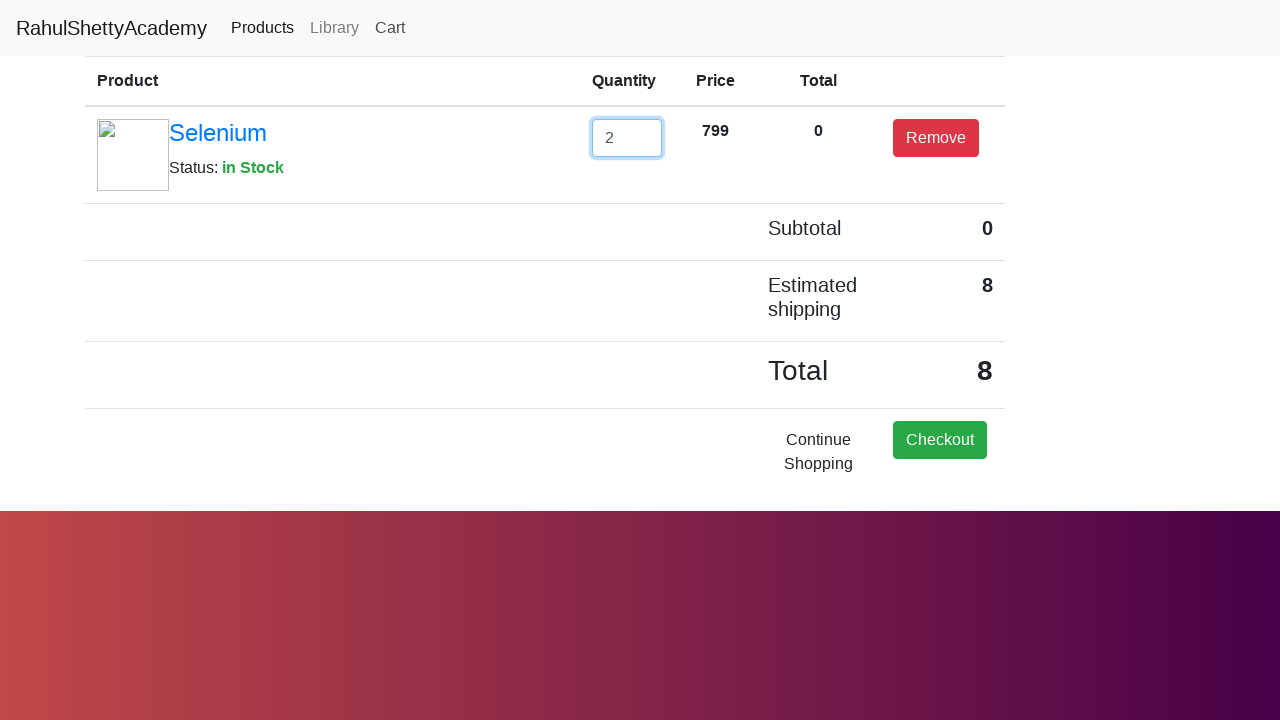

Pressed Enter to submit new quantity on #exampleInputEmail1
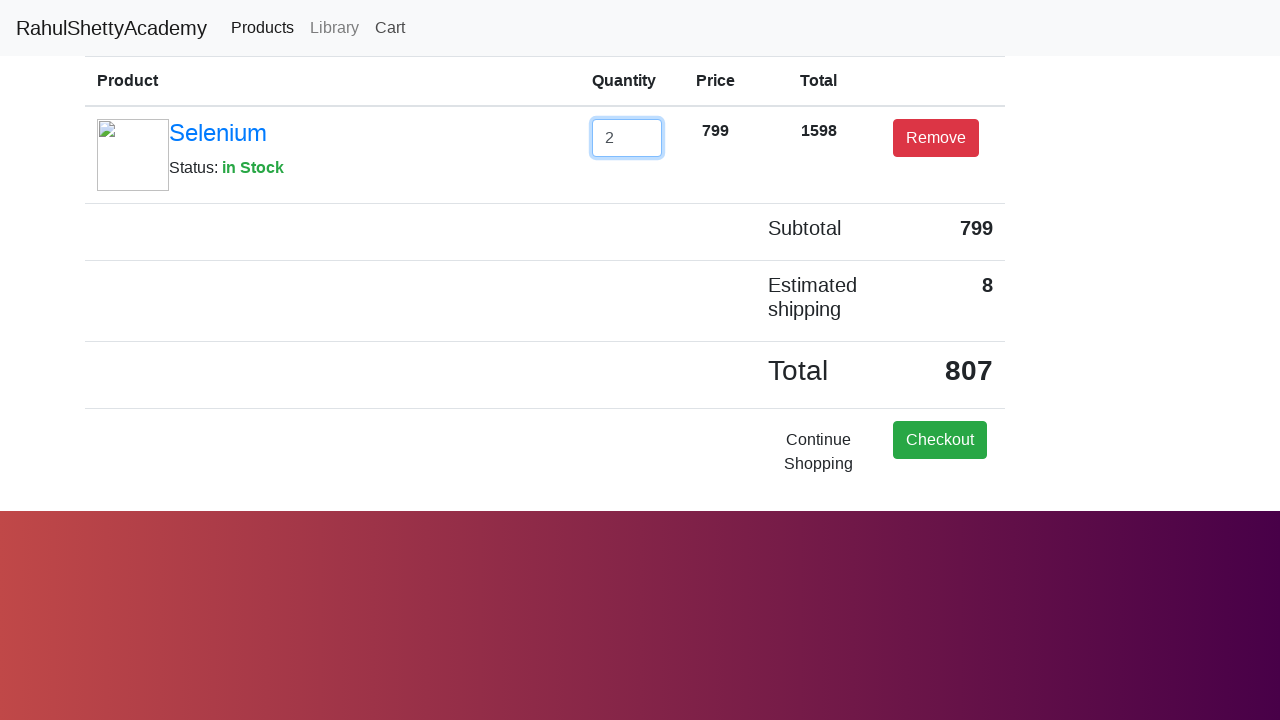

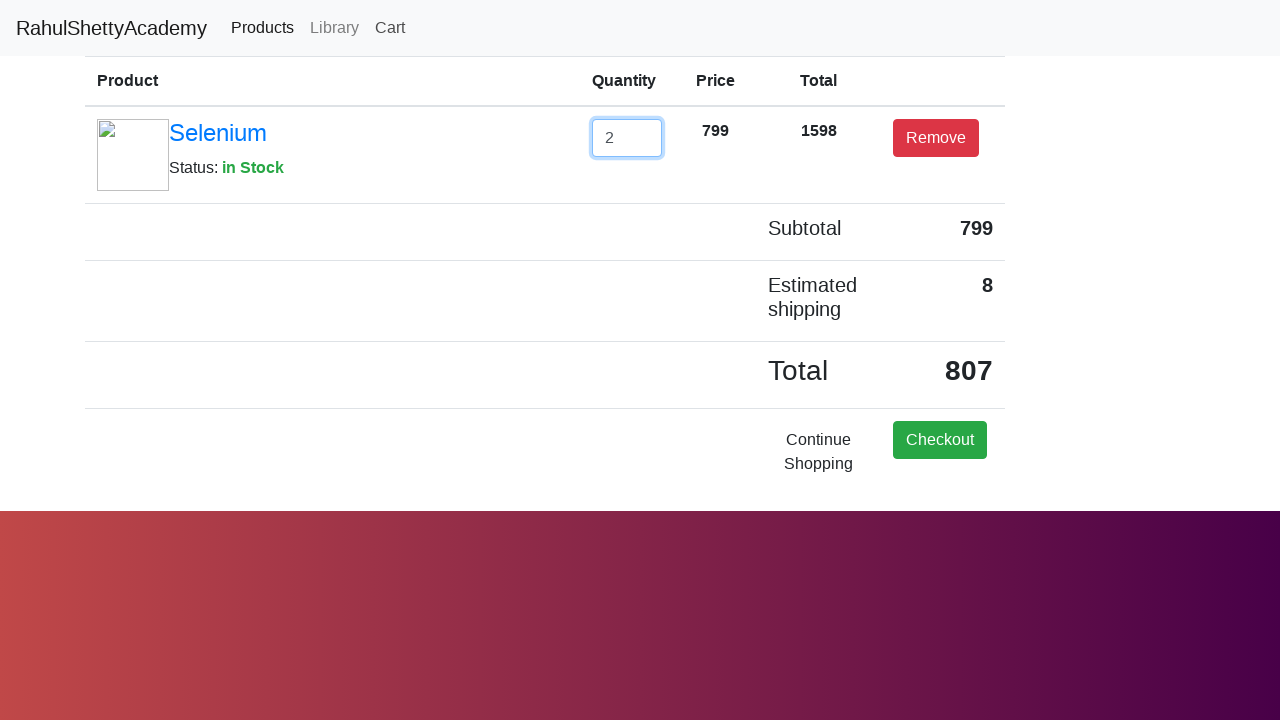